Tests interaction with iframes by navigating to a frames demo page and filling an input field within a nested frame

Starting URL: https://ui.vision/demo/webtest/frames/

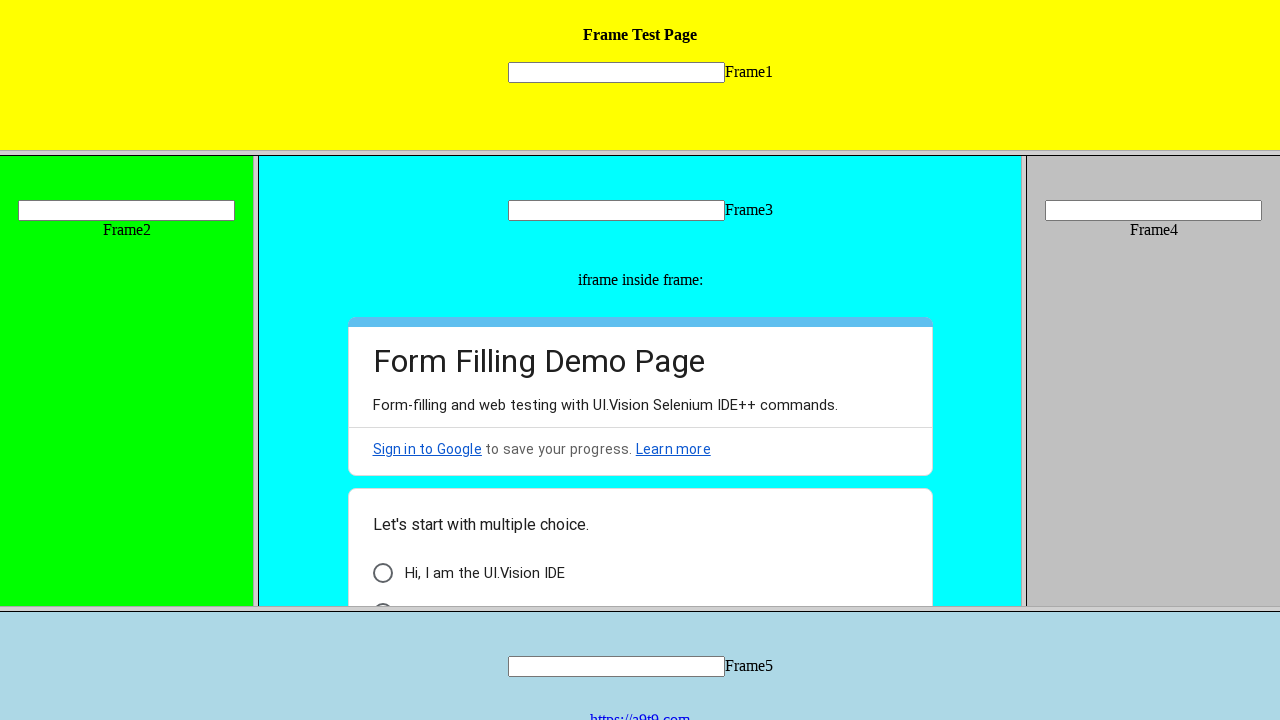

Navigated to frames demo page
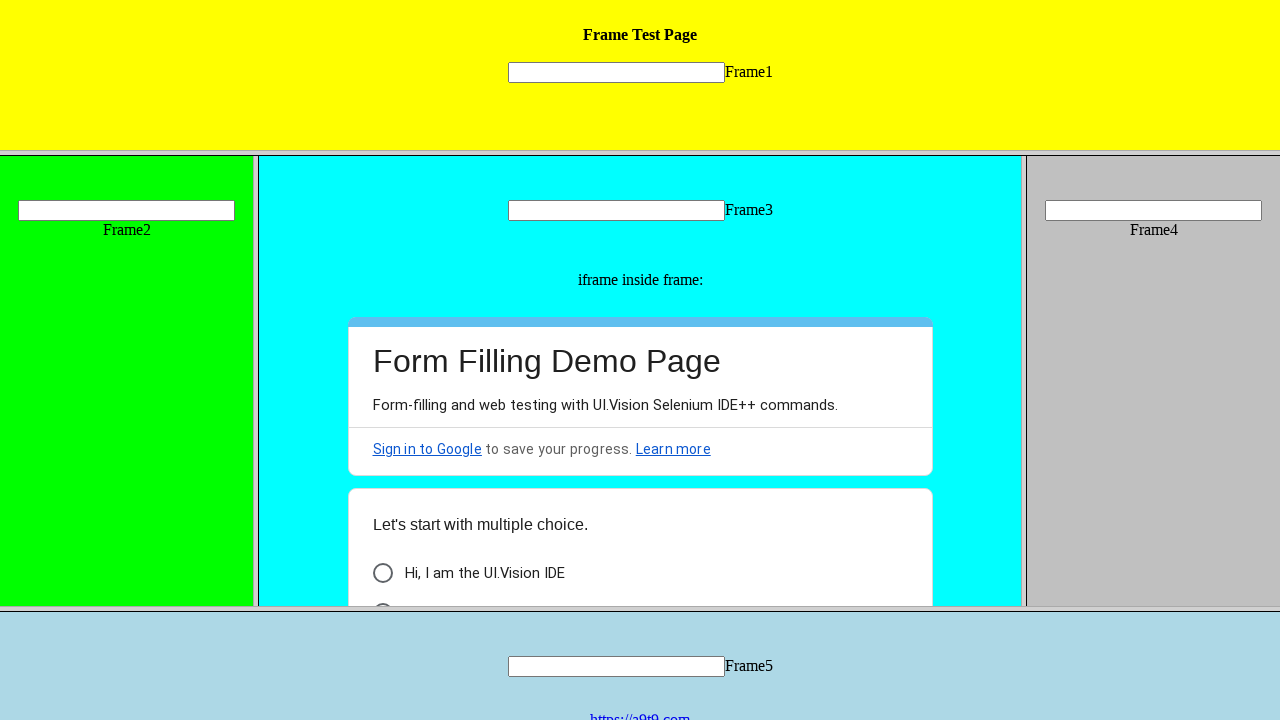

Located frame_1.html by URL
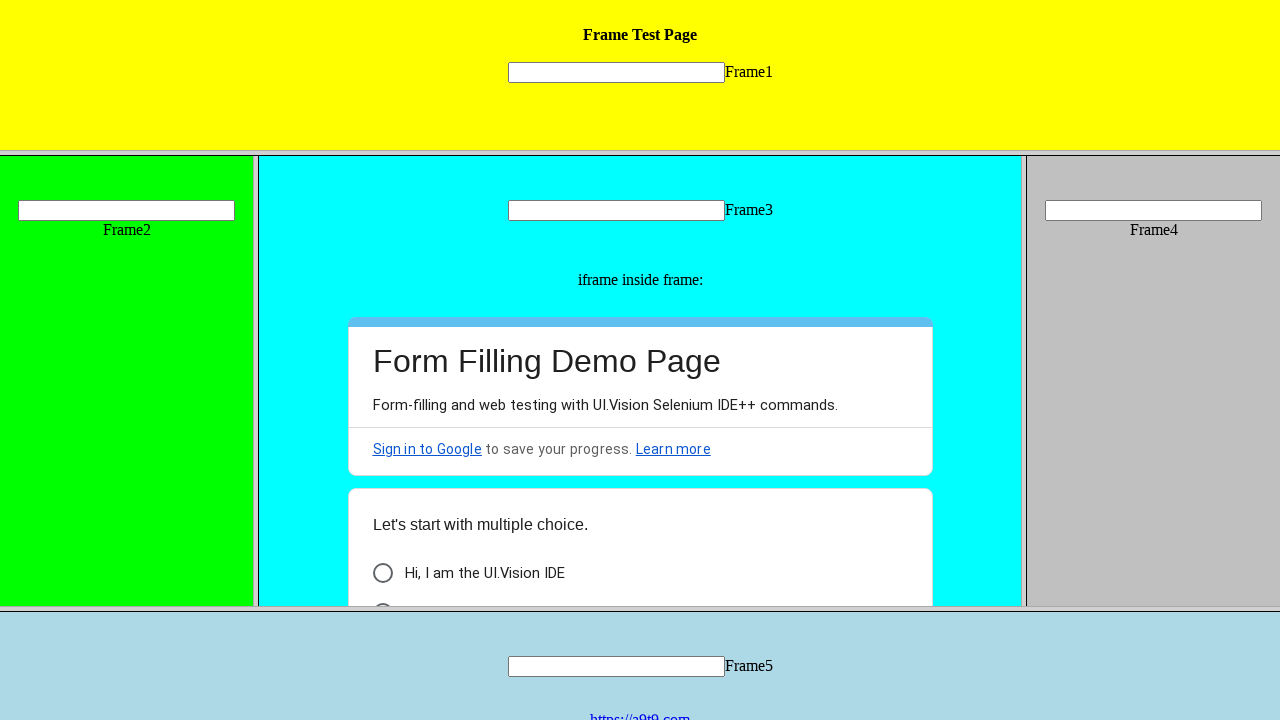

Filled input field 'mytext1' in frame_1 with 'Hello' on input[name='mytext1']
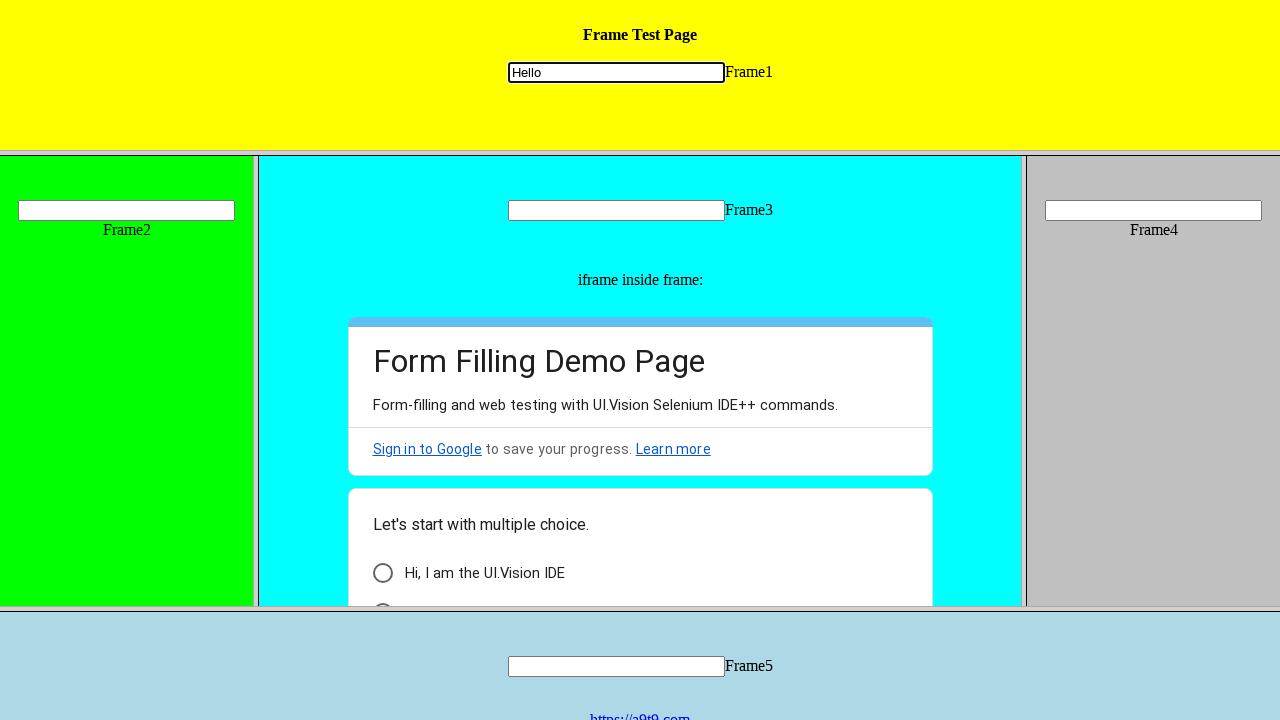

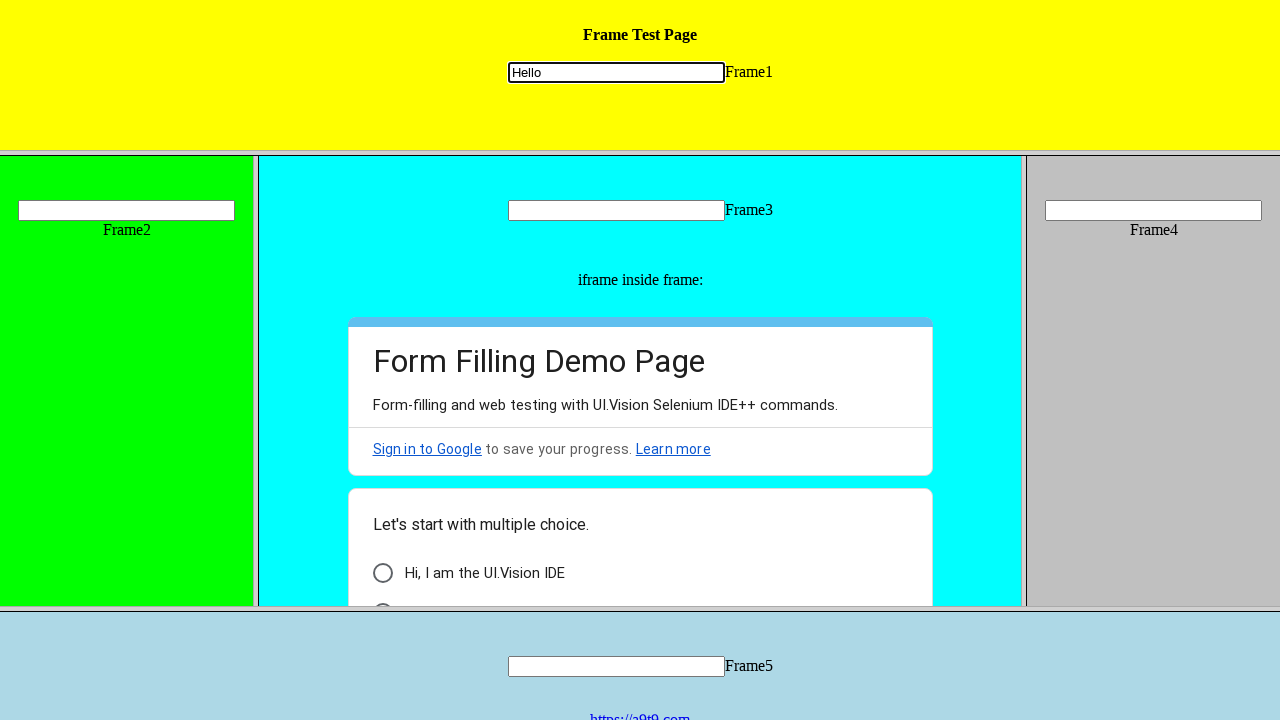